Tests that the referrals page loads successfully

Starting URL: https://etf-web-mi7p.vercel.app/referrals

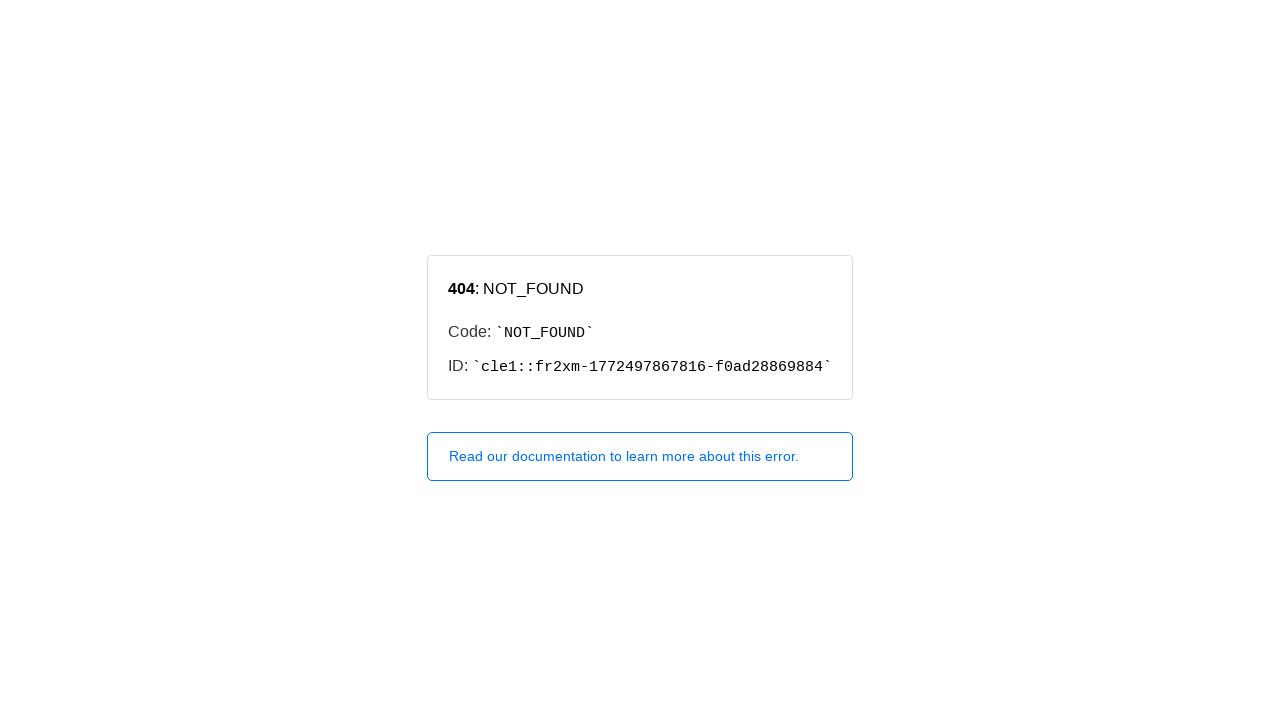

Navigated to referrals page at https://etf-web-mi7p.vercel.app/referrals
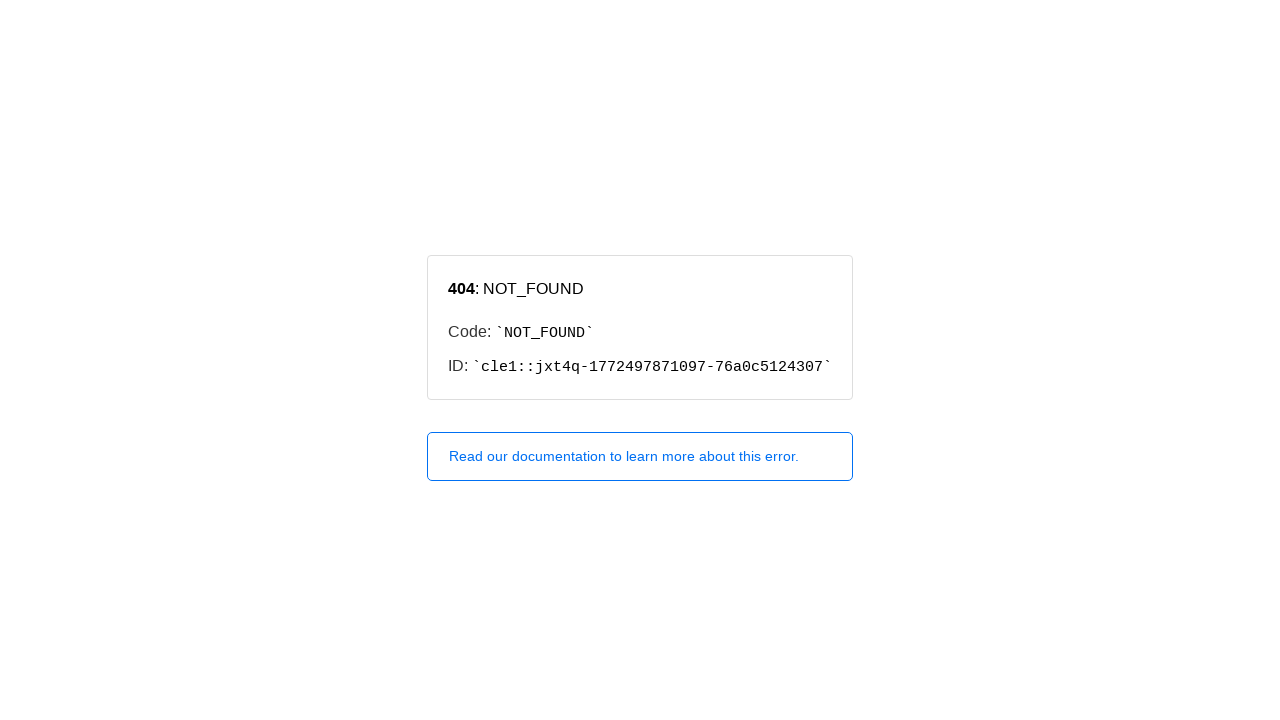

Referrals page fully loaded with networkidle state
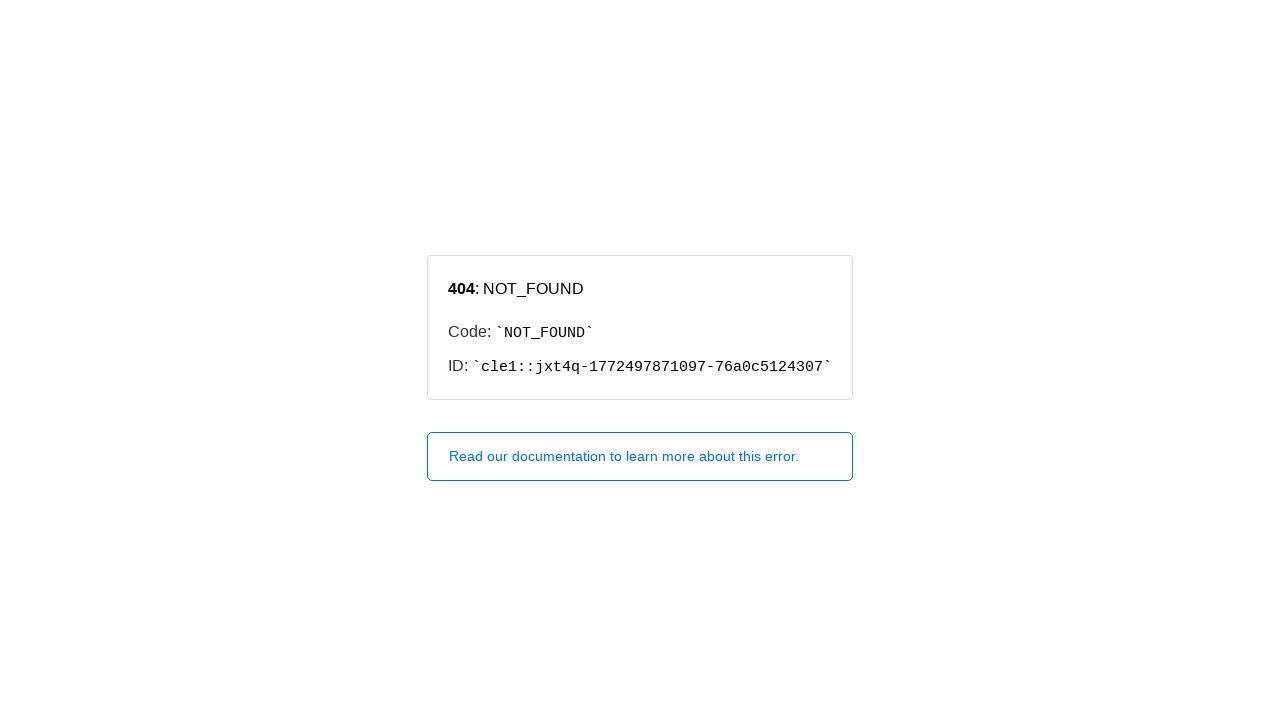

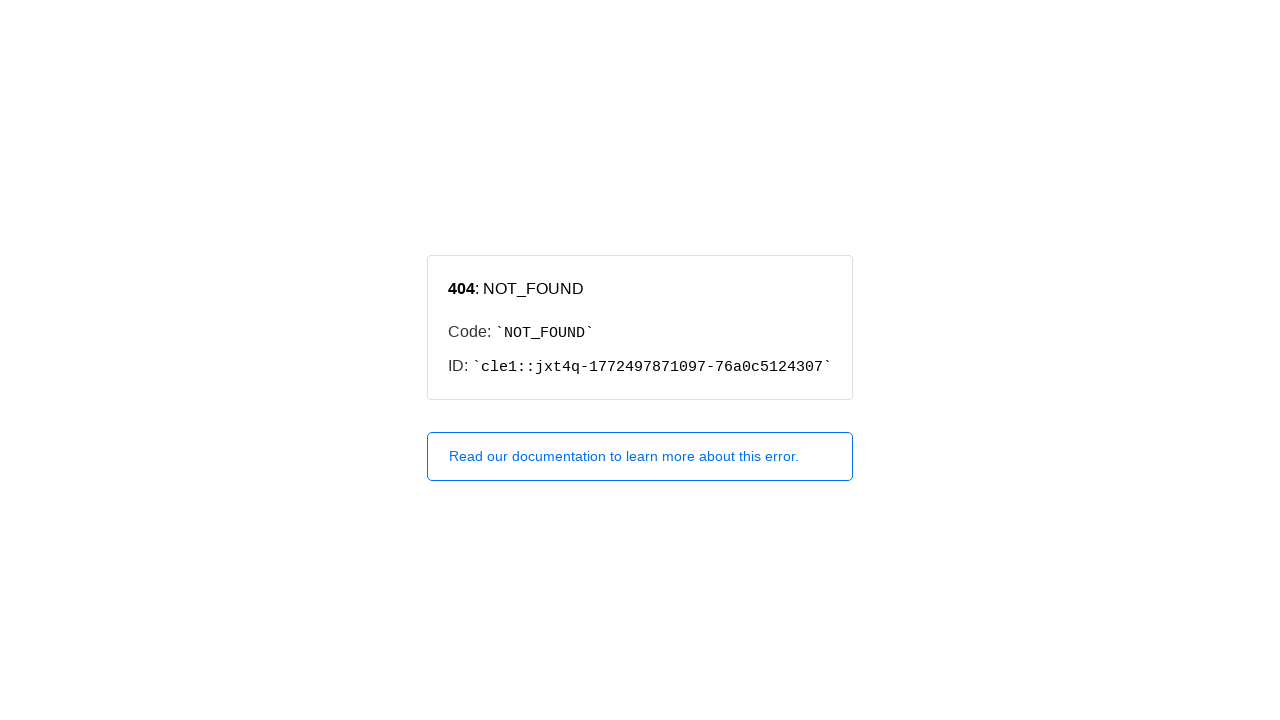